Tests flight booking dropdown functionality by selecting origin and destination airports from dropdown menus on a travel booking practice site

Starting URL: https://rahulshettyacademy.com/dropdownsPractise/

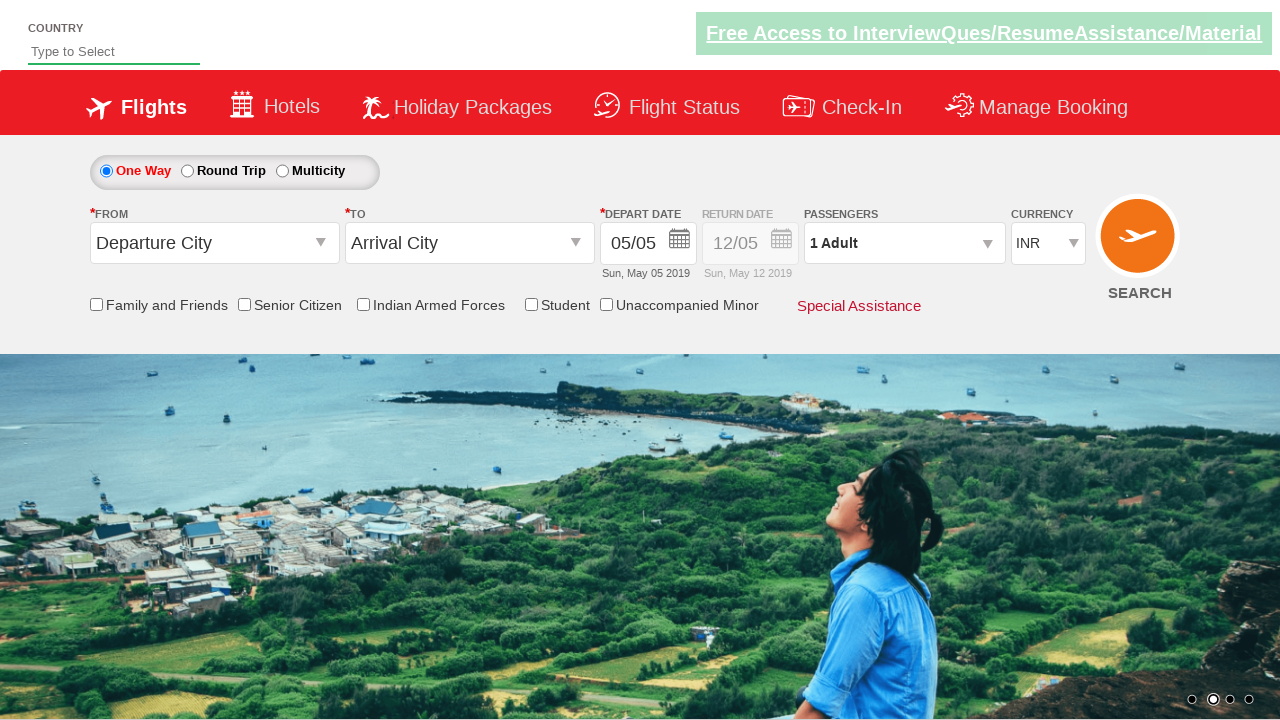

Clicked origin station dropdown to open it at (214, 243) on #ctl00_mainContent_ddl_originStation1_CTXT
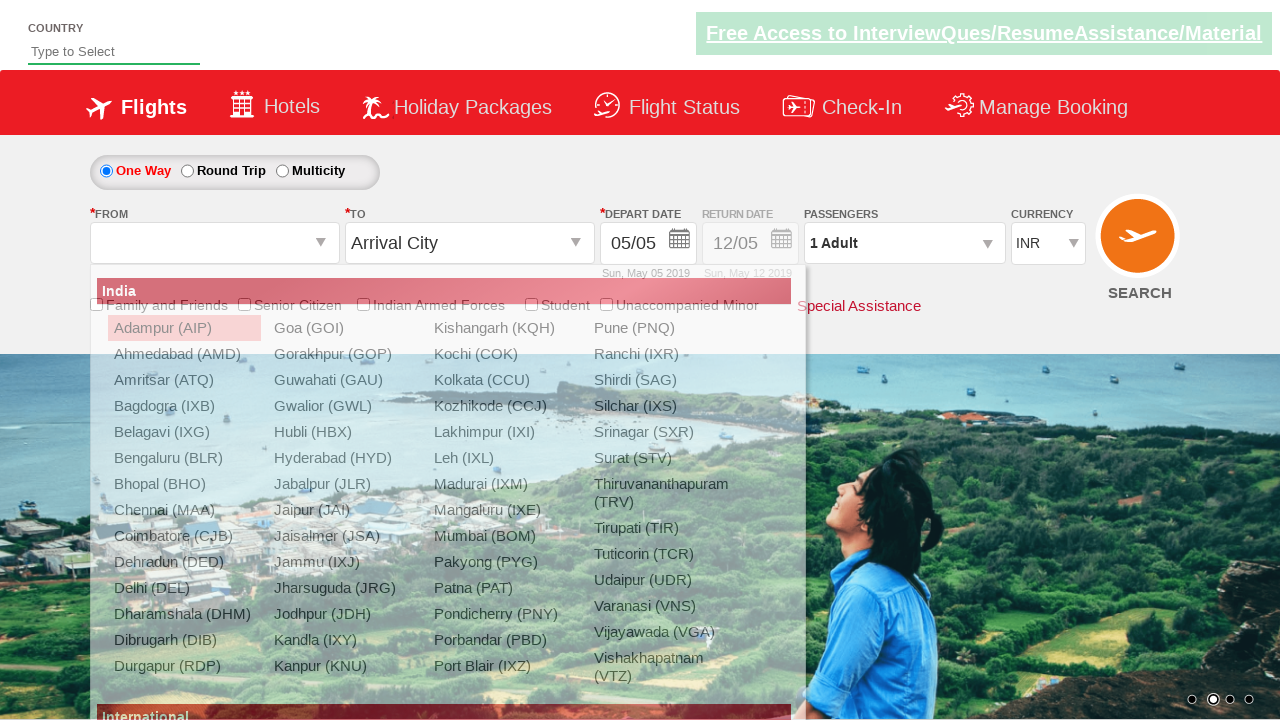

Waited for BHO (Bhopal) origin option to appear in dropdown
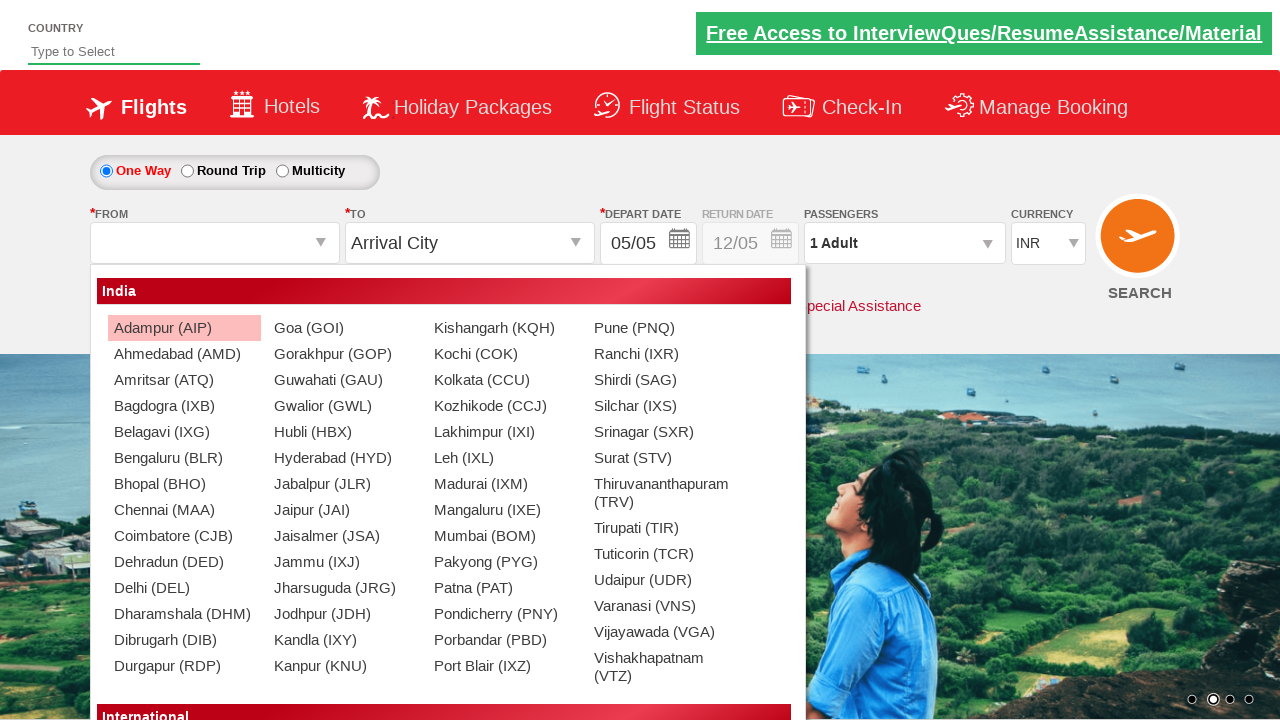

Selected BHO (Bhopal) as origin airport at (184, 484) on xpath=//a[@value='BHO']
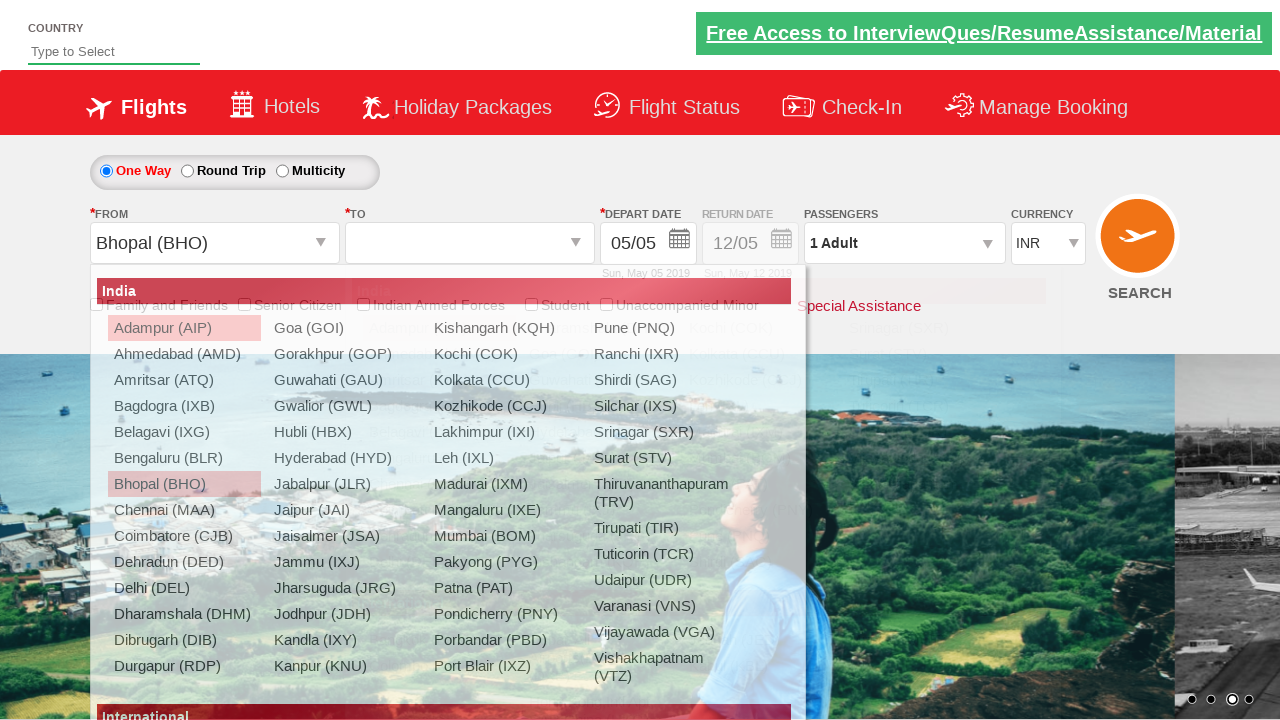

Waited for ATQ (Amritsar) destination option to appear in dropdown
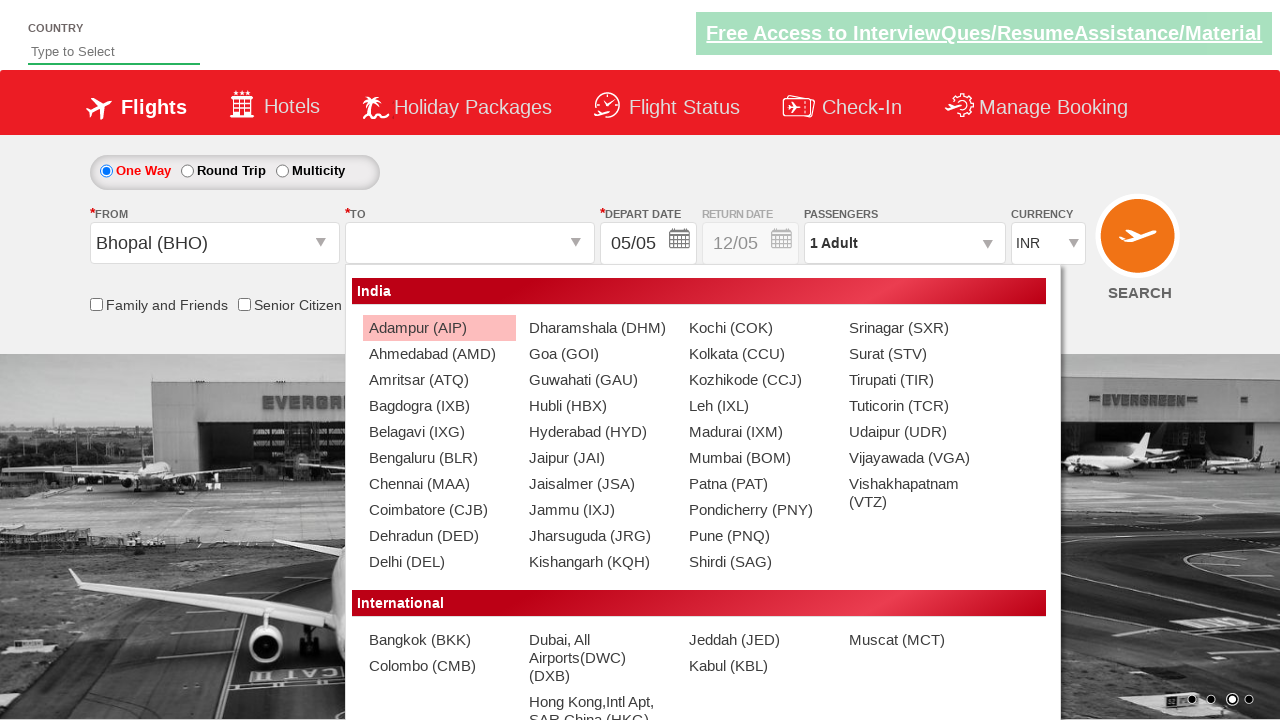

Selected ATQ (Amritsar) as destination airport at (439, 380) on (//a[@value='ATQ'])[2]
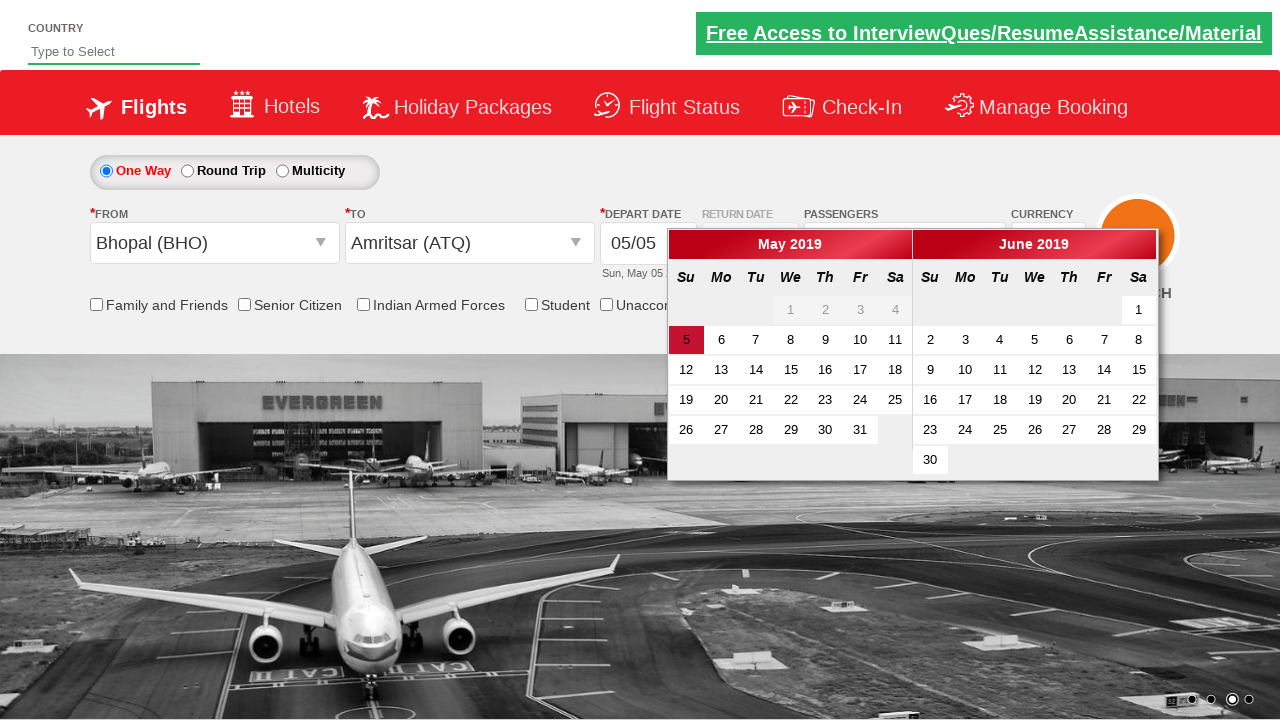

Verified destination station field is loaded and selection is confirmed
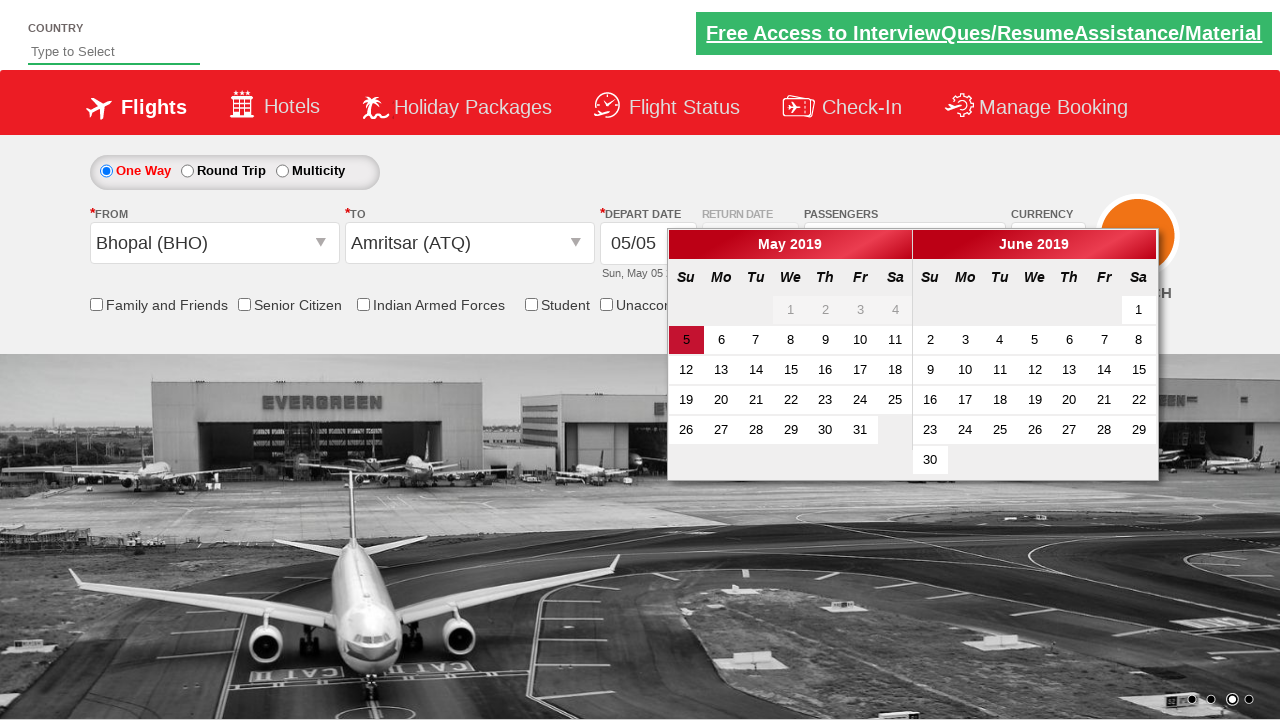

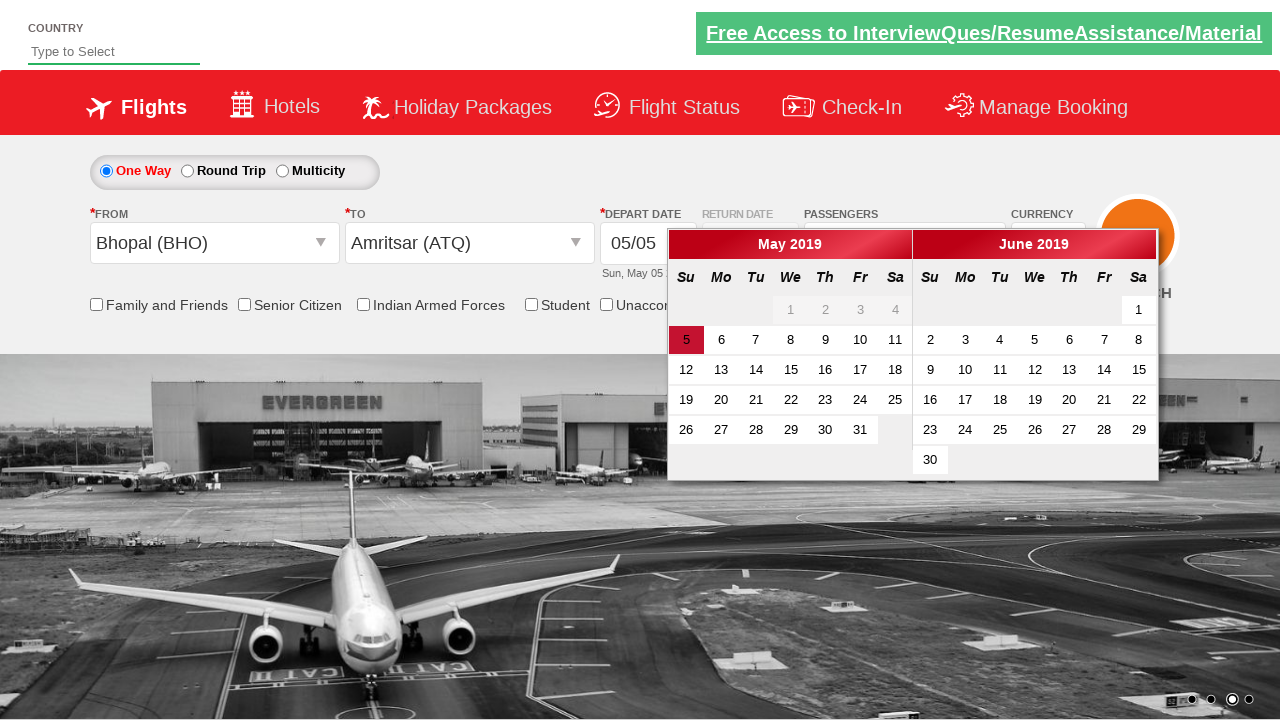